Tests that the Booking.com home page loads successfully by verifying the presence of key elements: destination input, date picker, guest details input, and search button.

Starting URL: https://www.booking.com

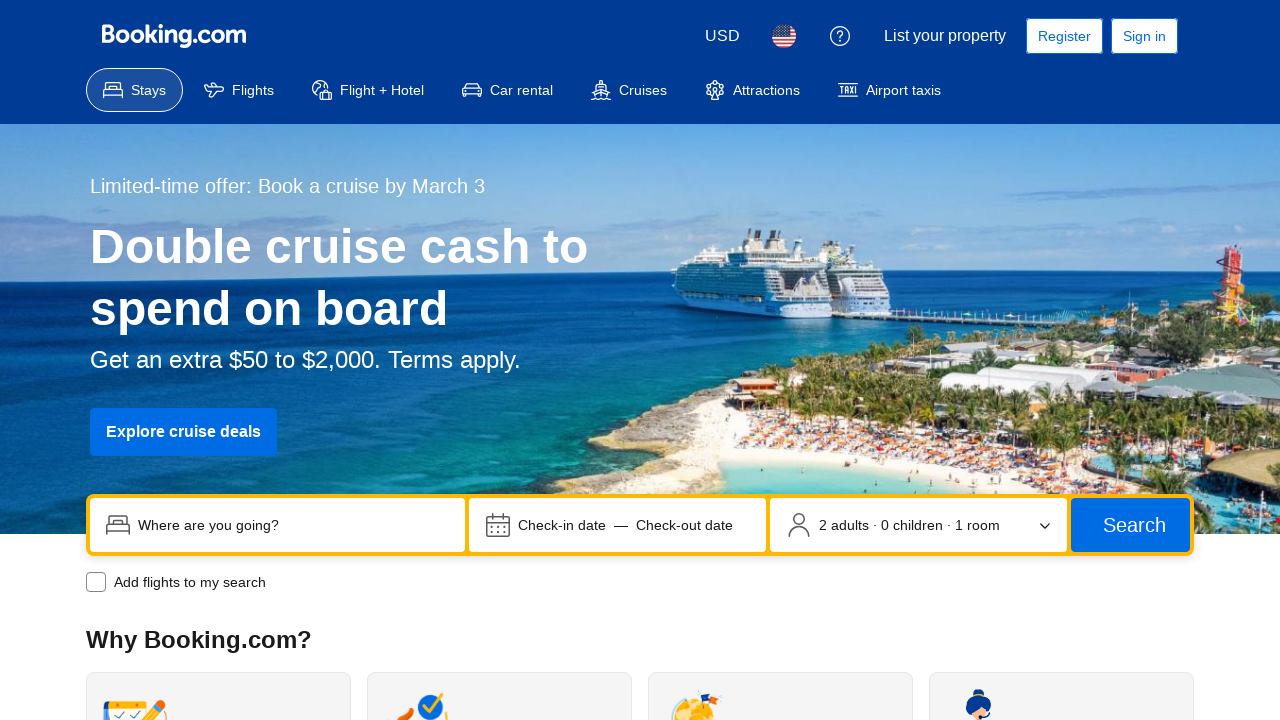

Navigated to Booking.com home page
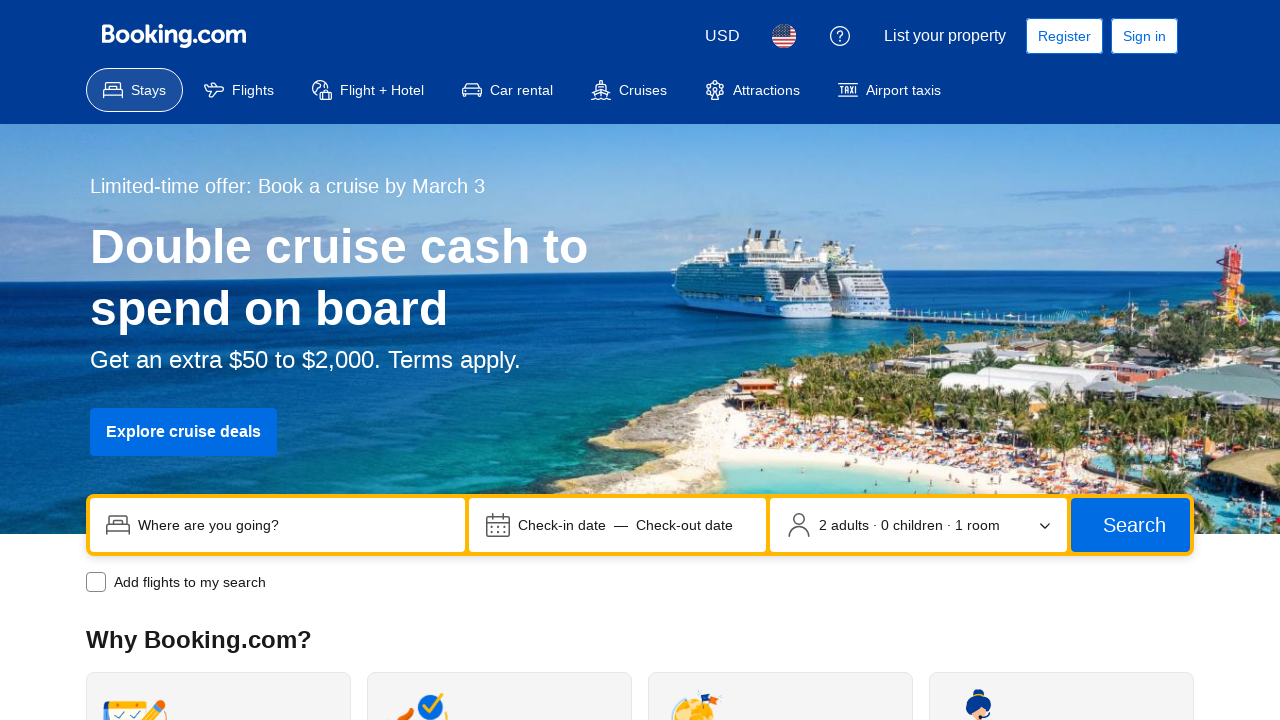

Destination input field is present
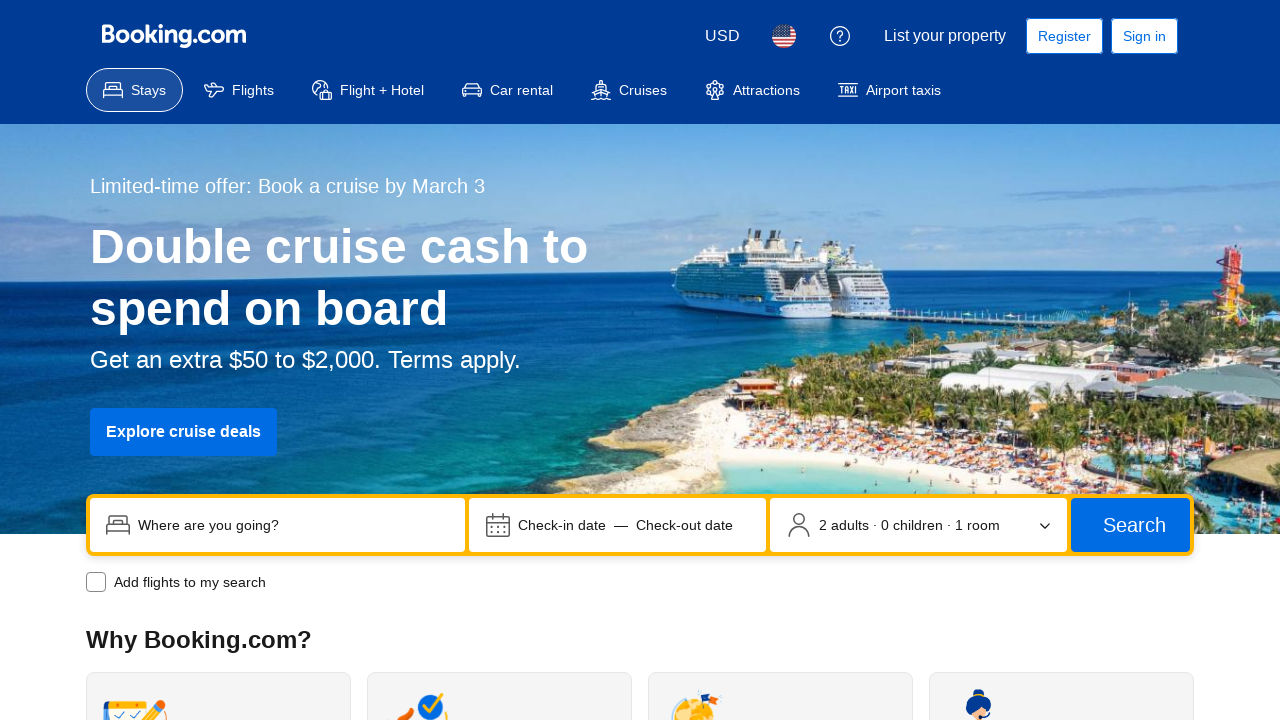

Date picker element is present
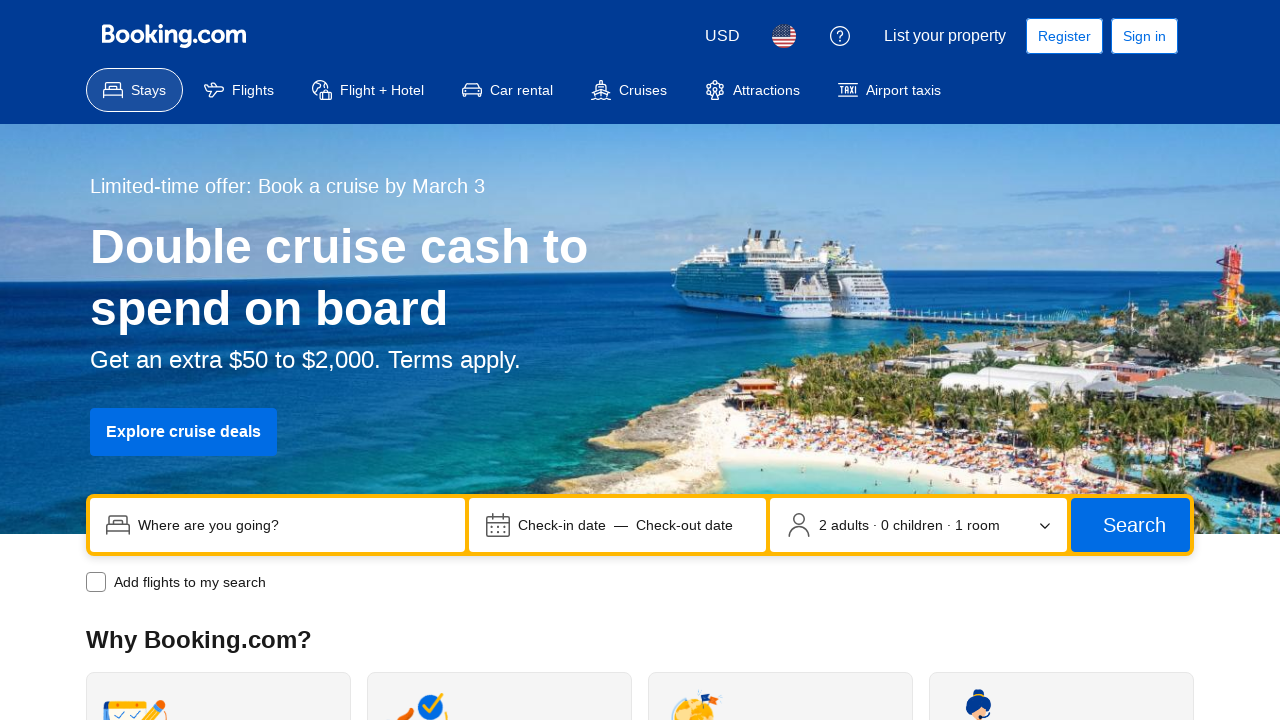

Guest details input field is present
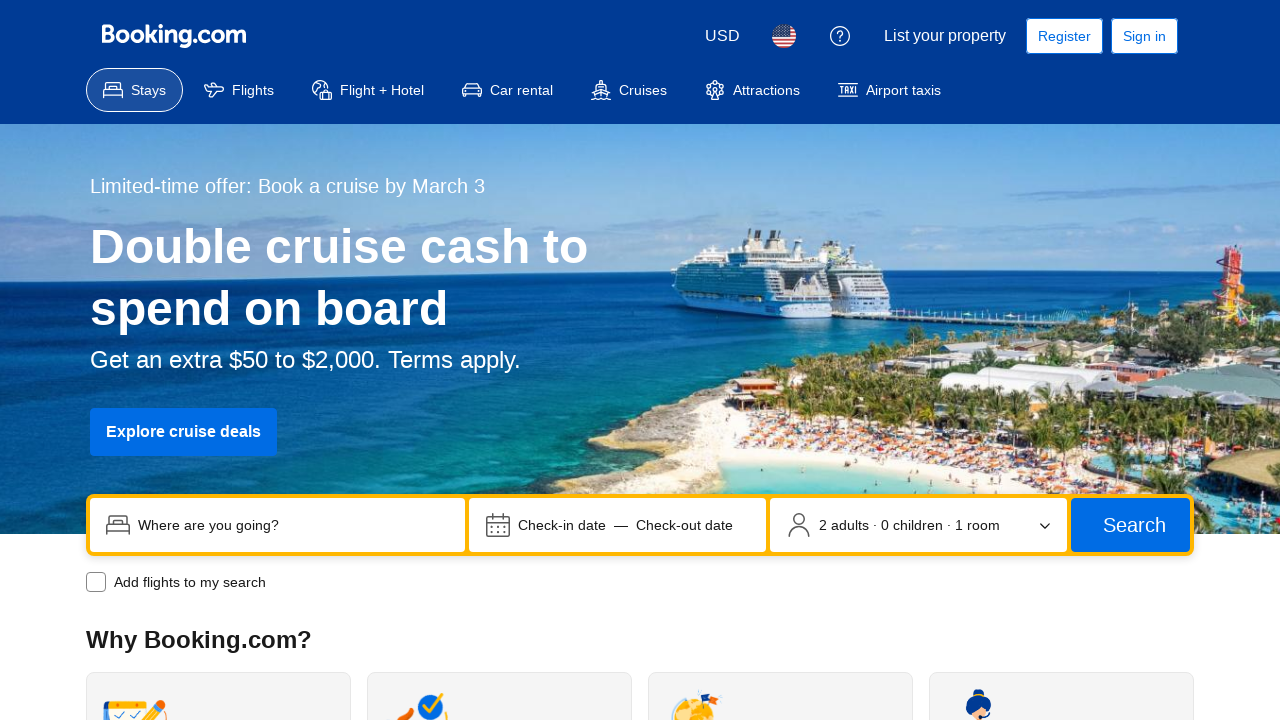

Search button is present
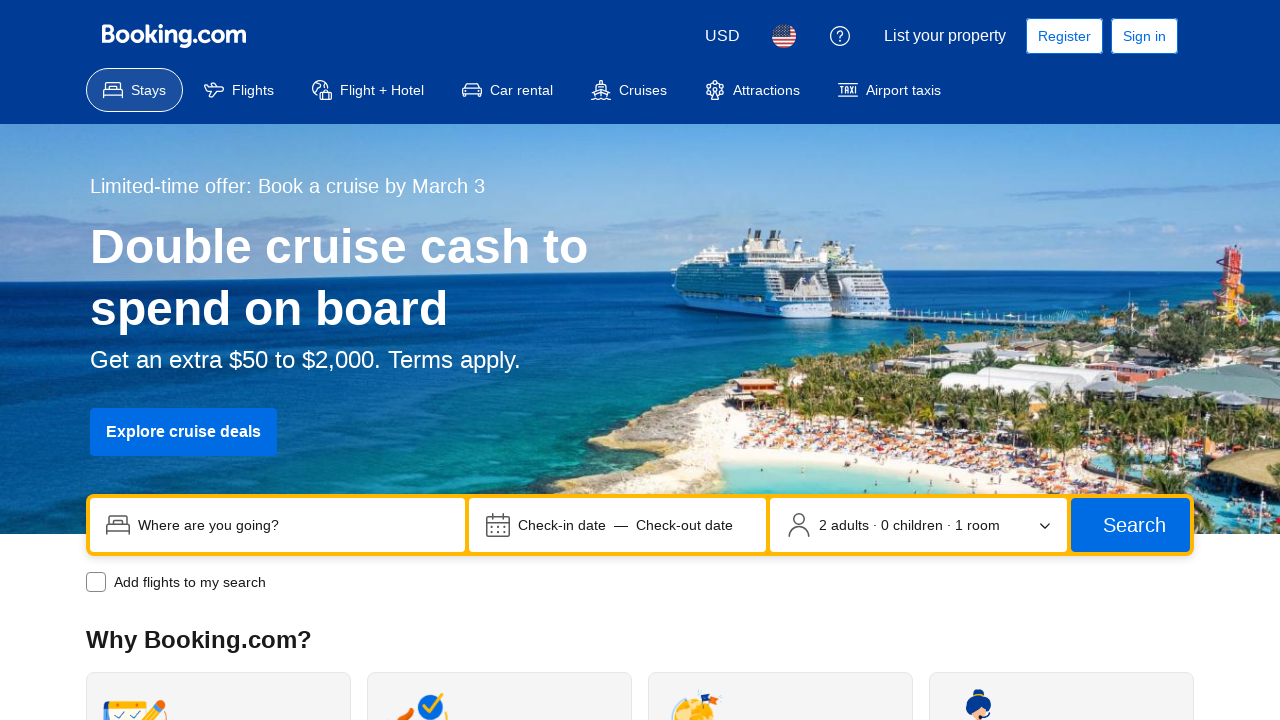

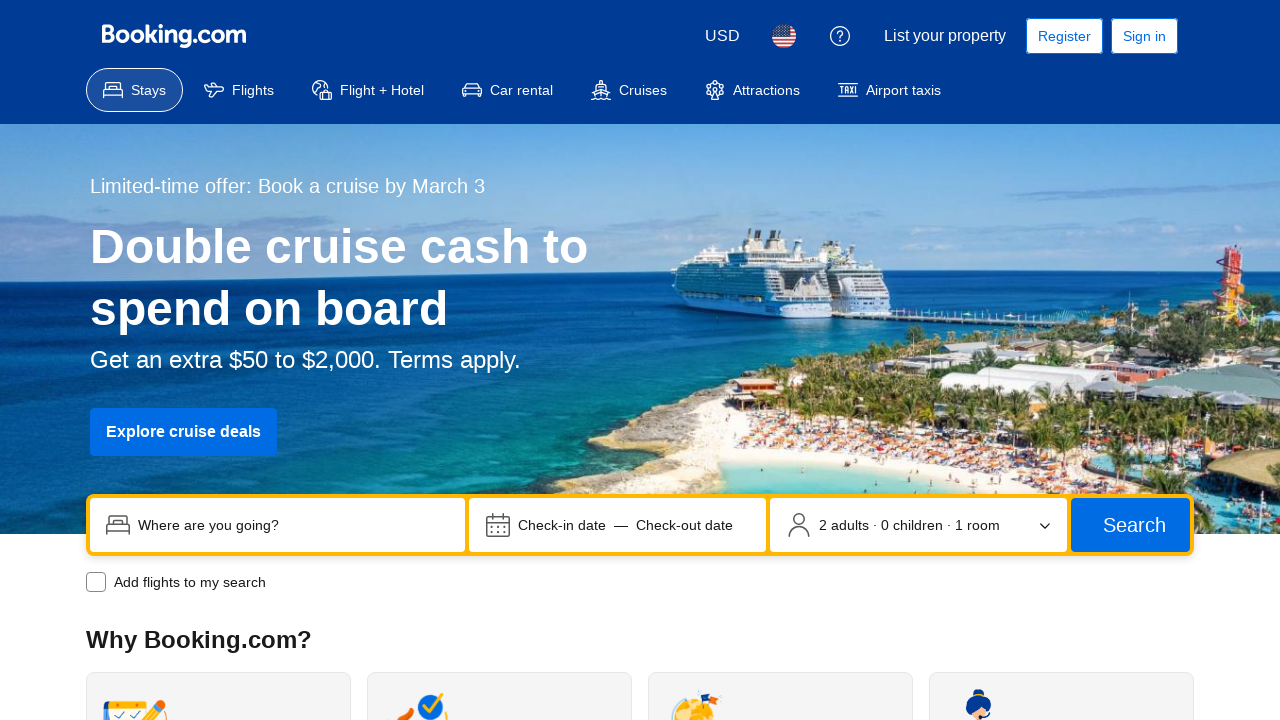